Navigates to Pharo.org, clicks on the Discover link, and verifies the resulting page title

Starting URL: https://pharo.org

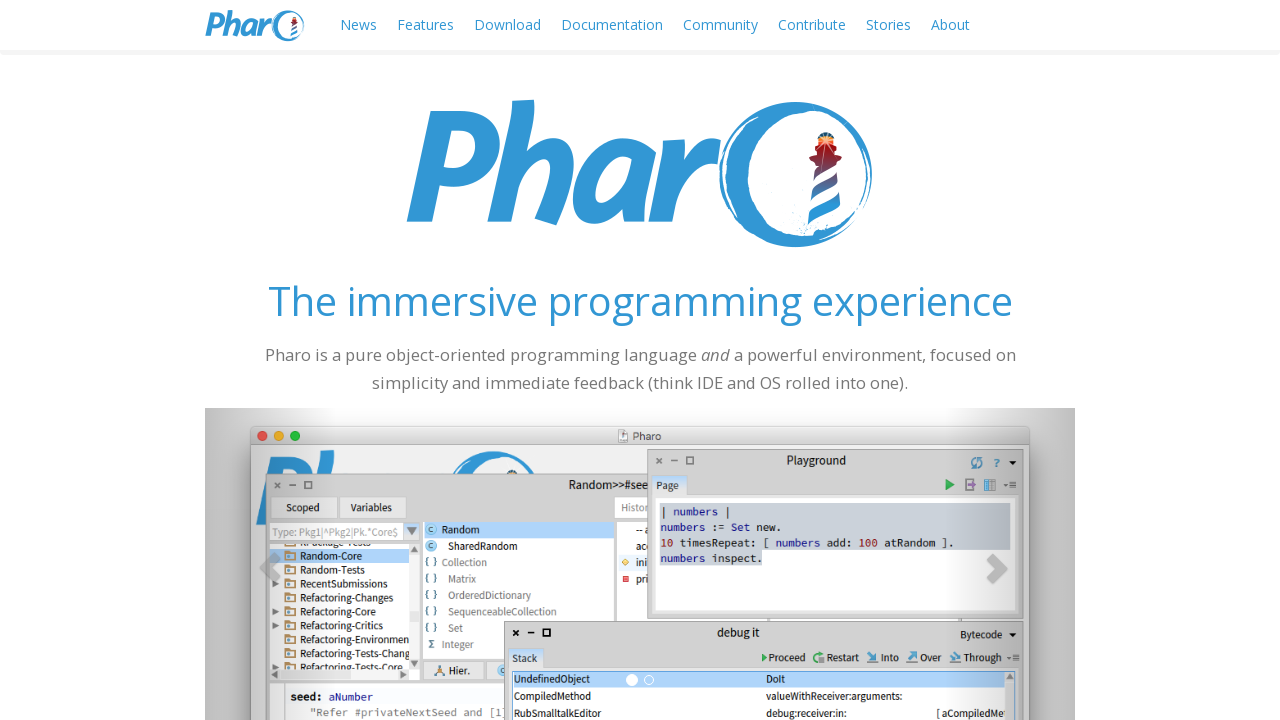

Retrieved all desktop navigation menu links
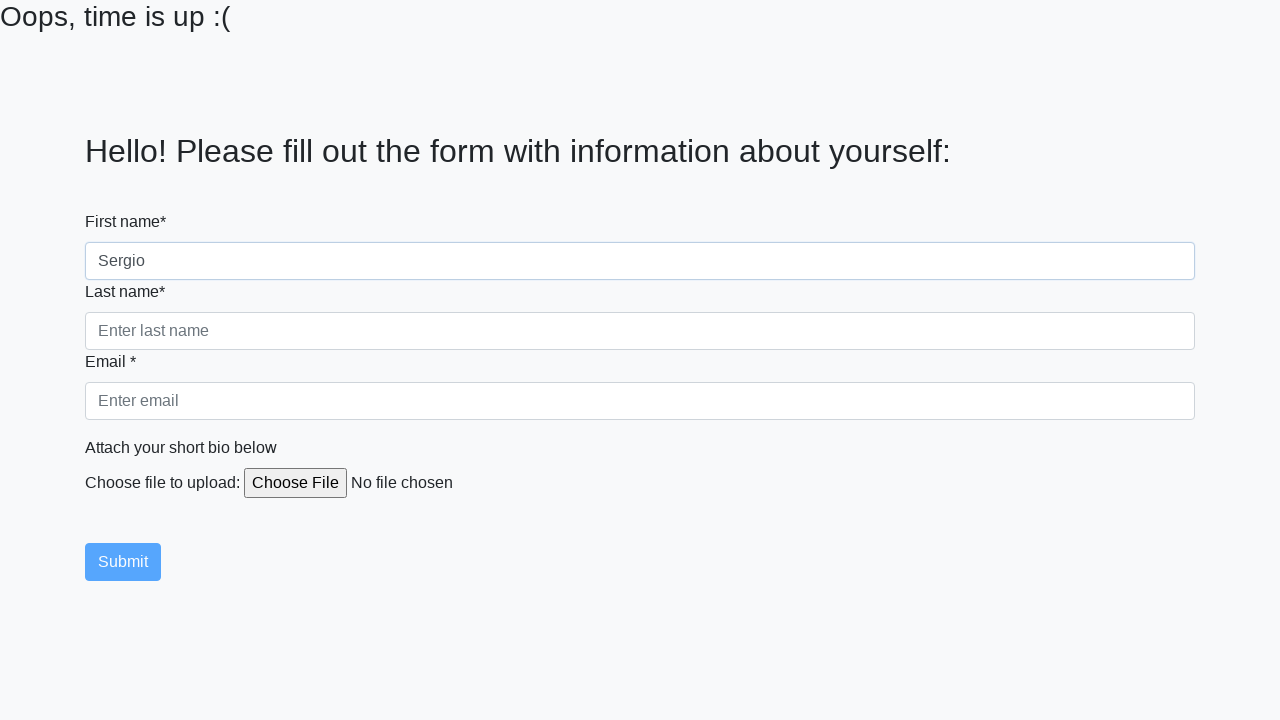

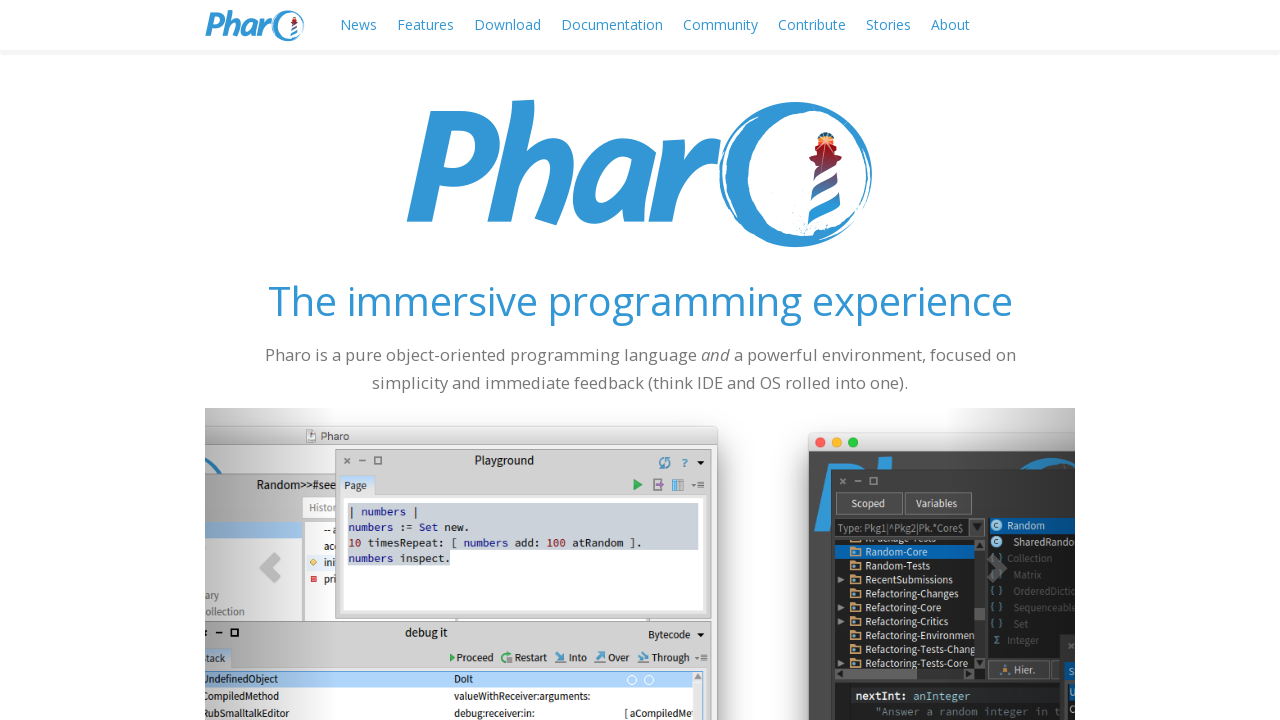